Navigates to the University of Latvia website and verifies that the page title matches the expected title

Starting URL: http://www.lu.lv

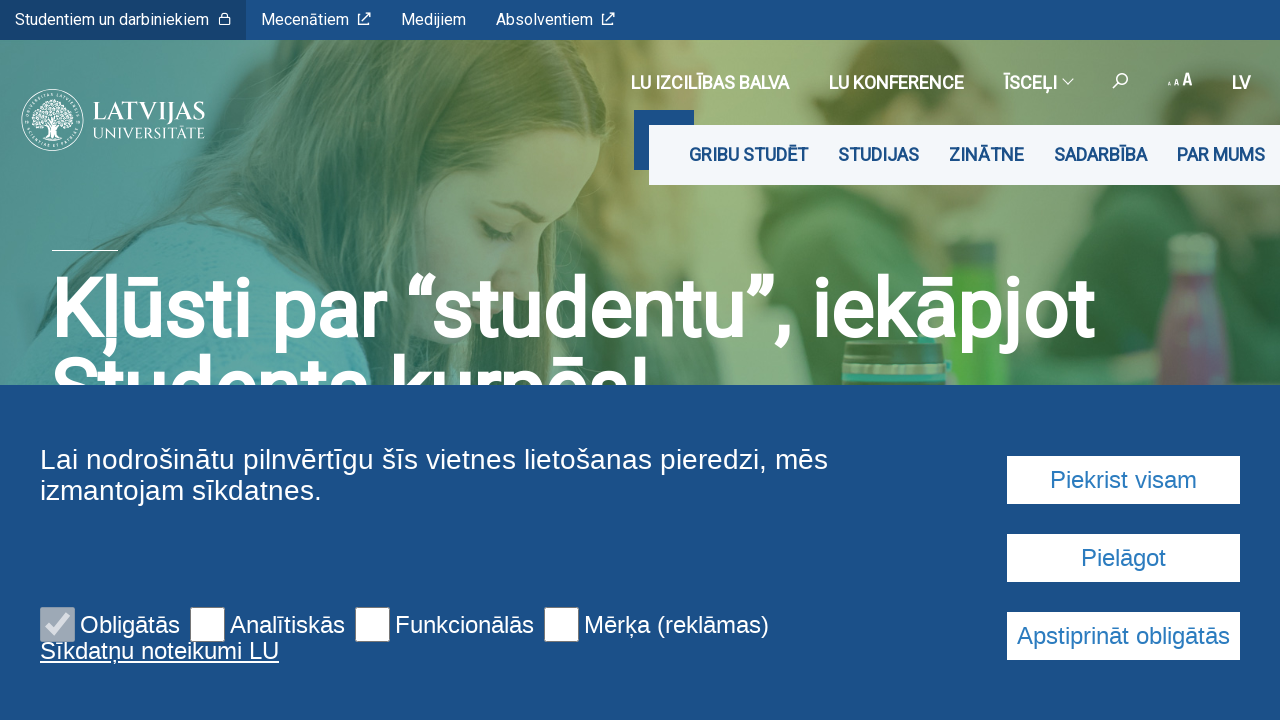

Set viewport size to 1920x1080
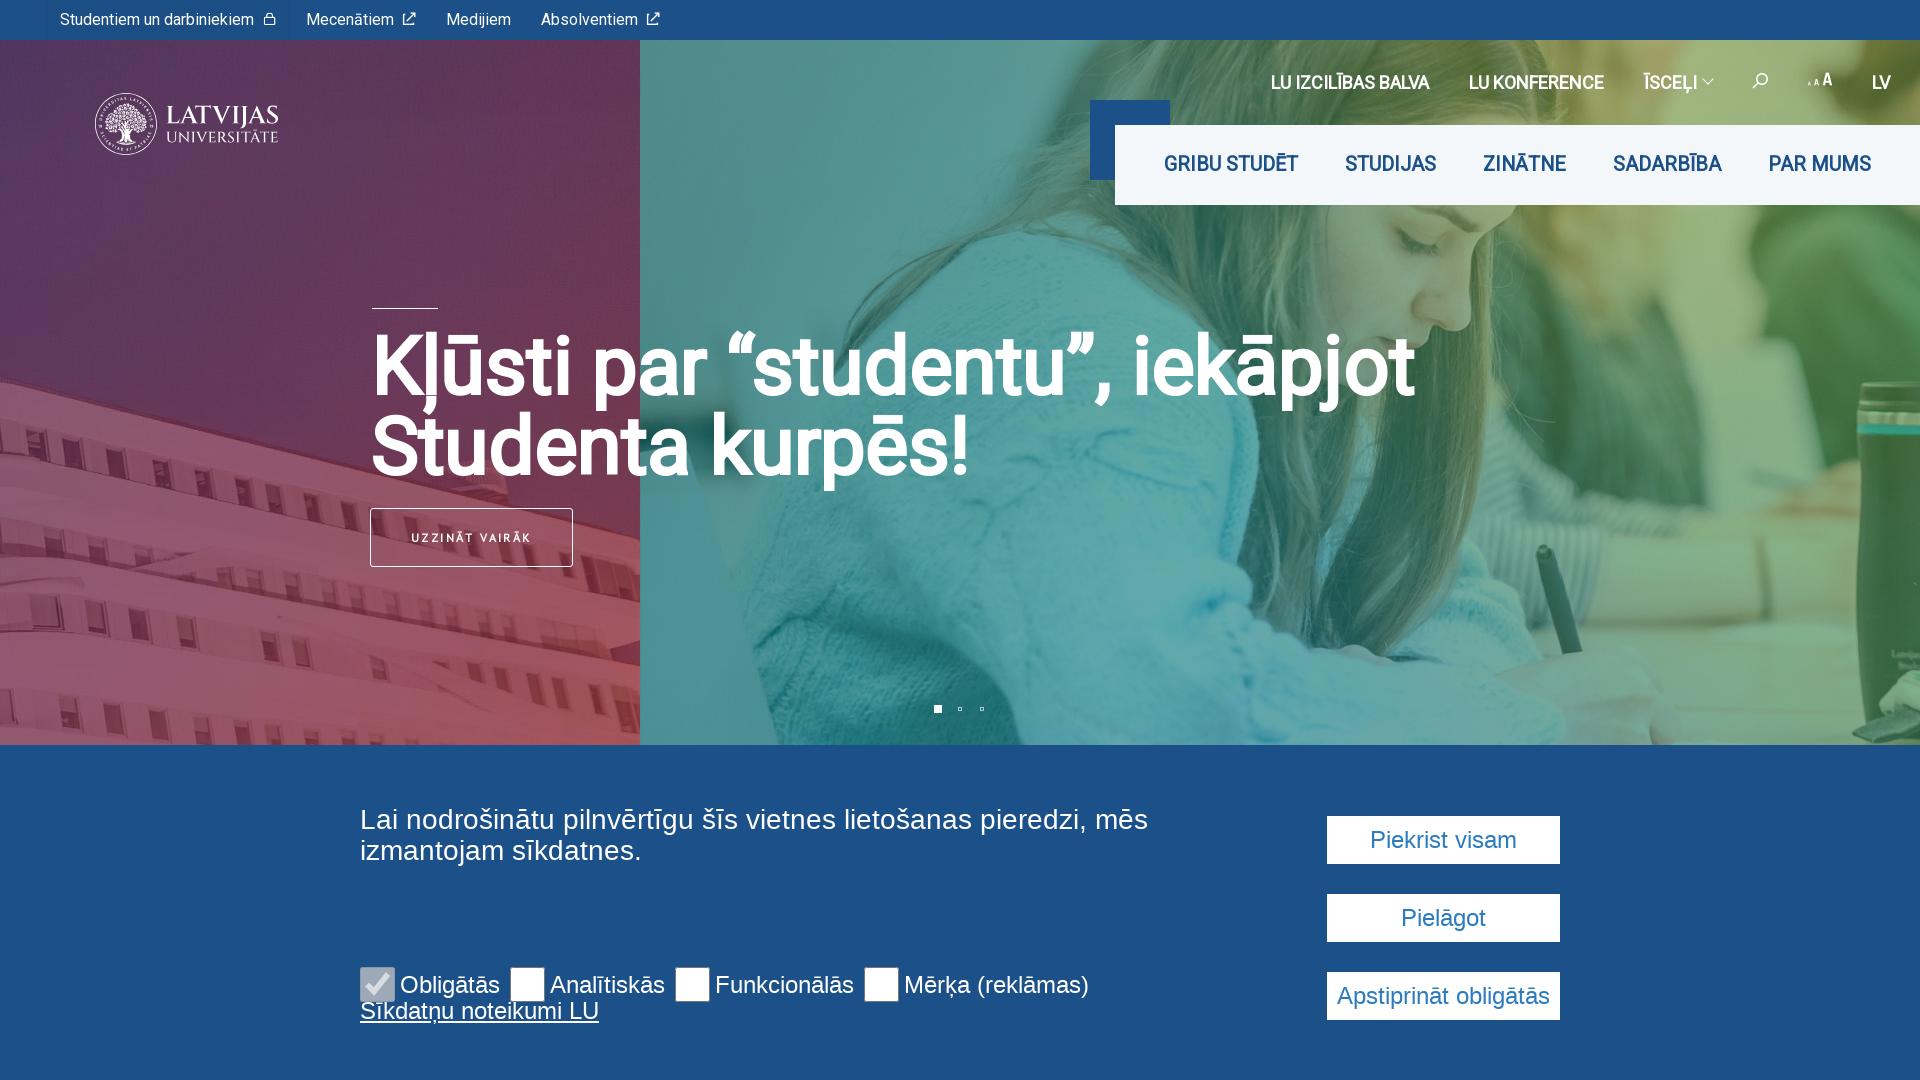

Retrieved page title
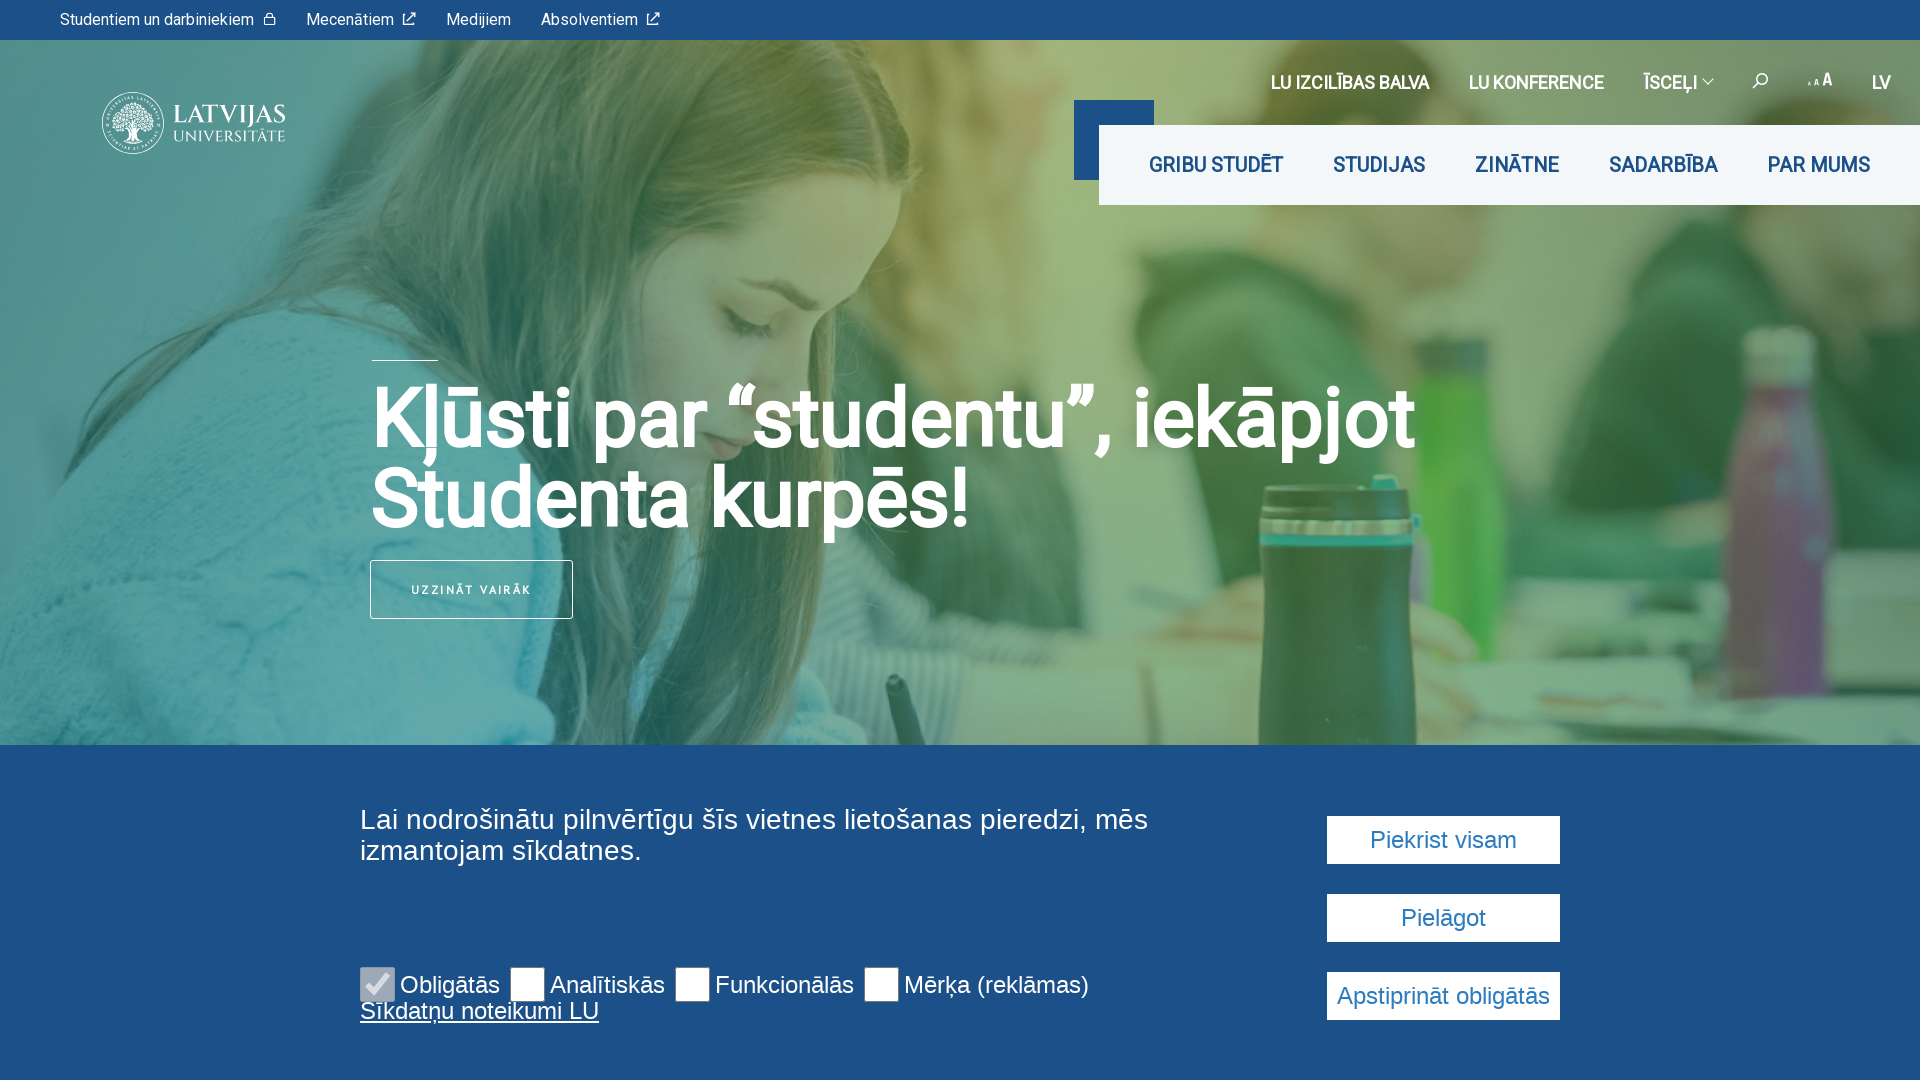

Verified page title matches expected title 'Latvijas Universitāte'
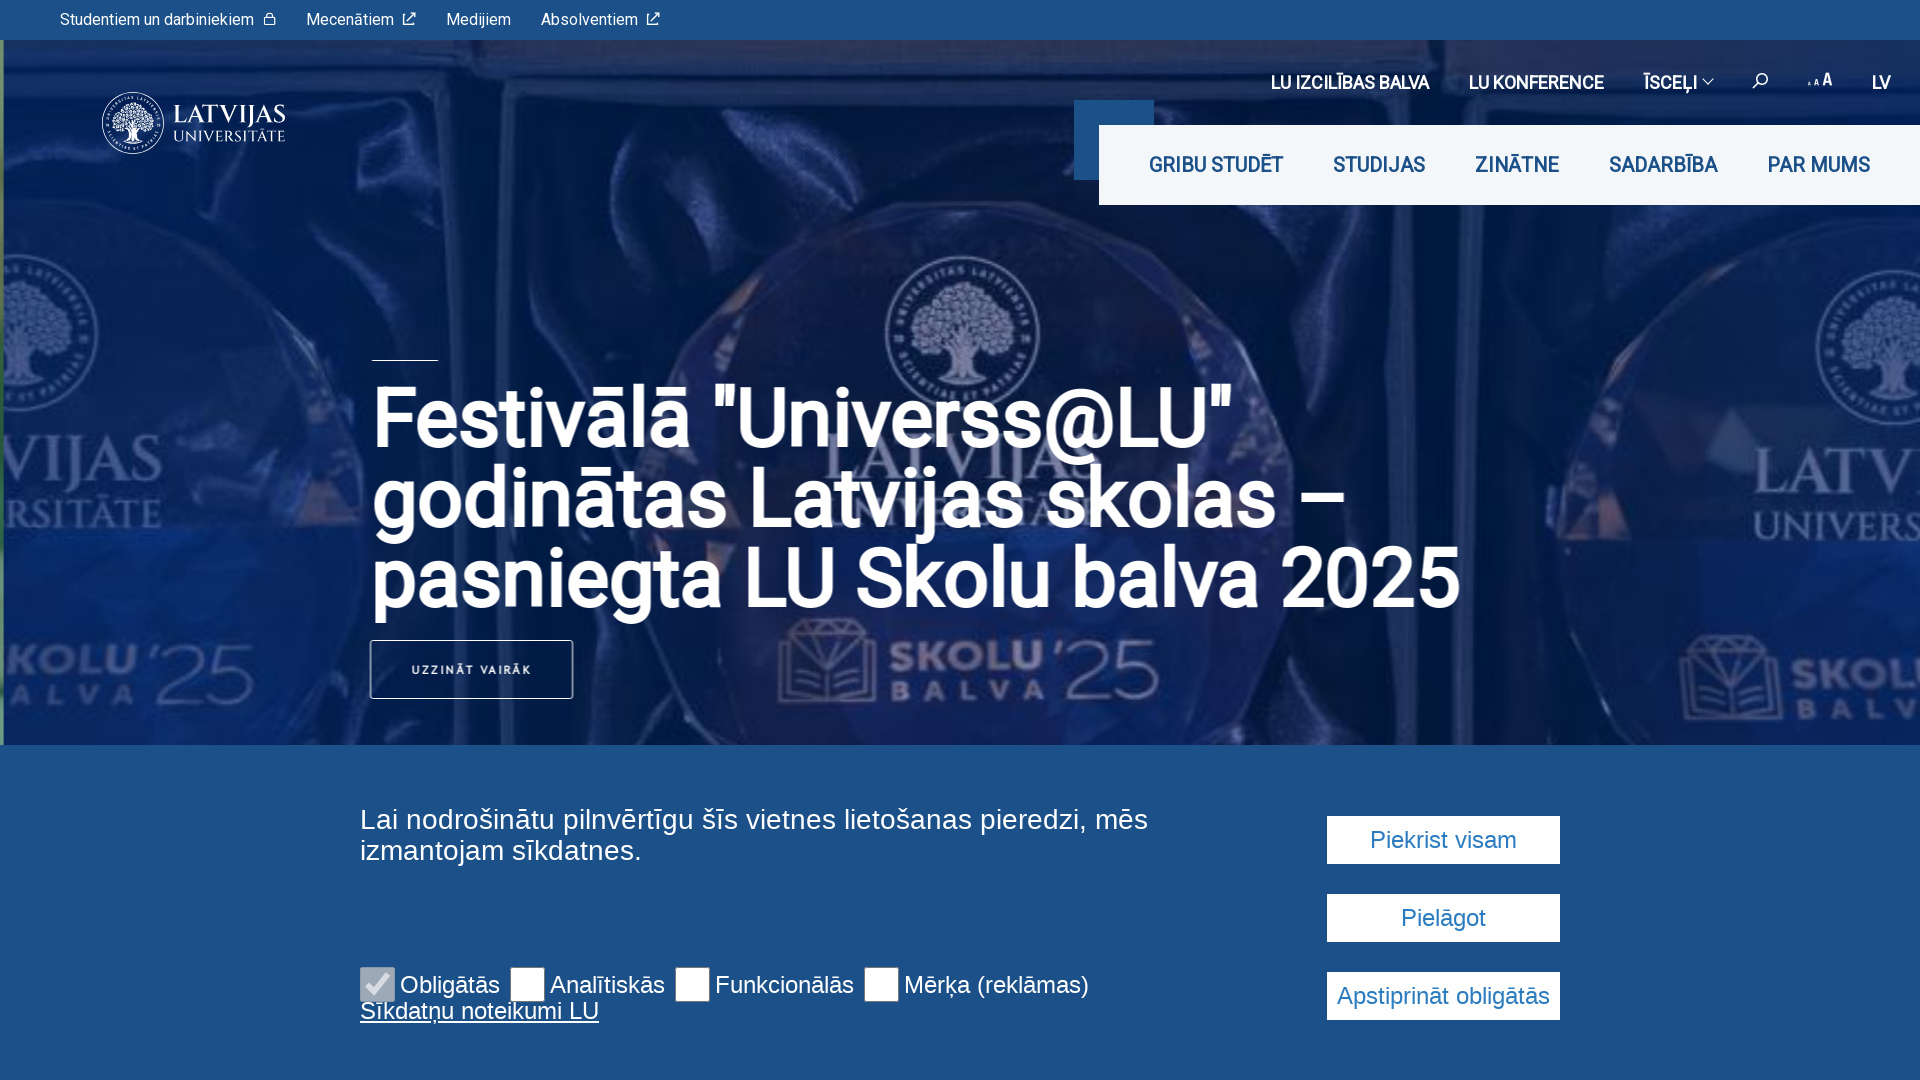

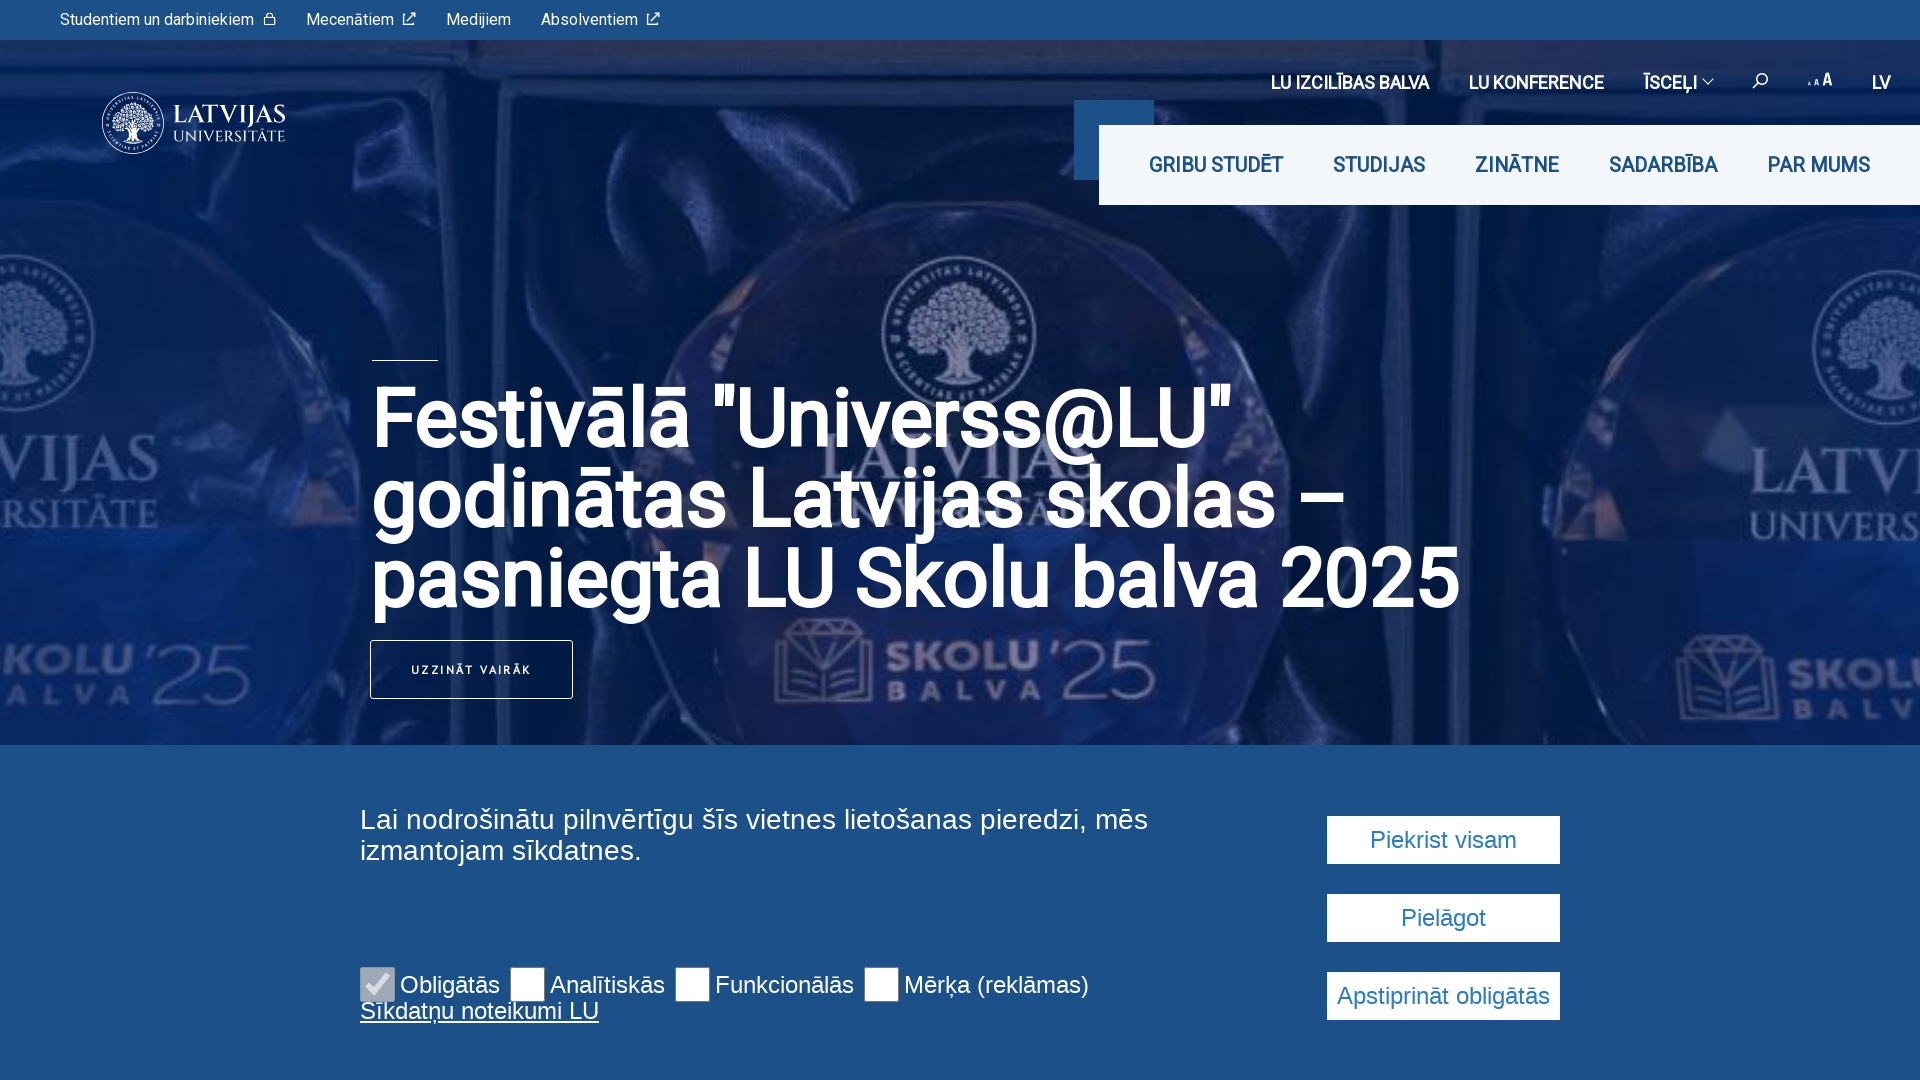